Tests the sorting functionality on a vegetable/fruit offers page by clicking the column header and verifying the list is sorted alphabetically

Starting URL: https://rahulshettyacademy.com/seleniumPractise/#/offers

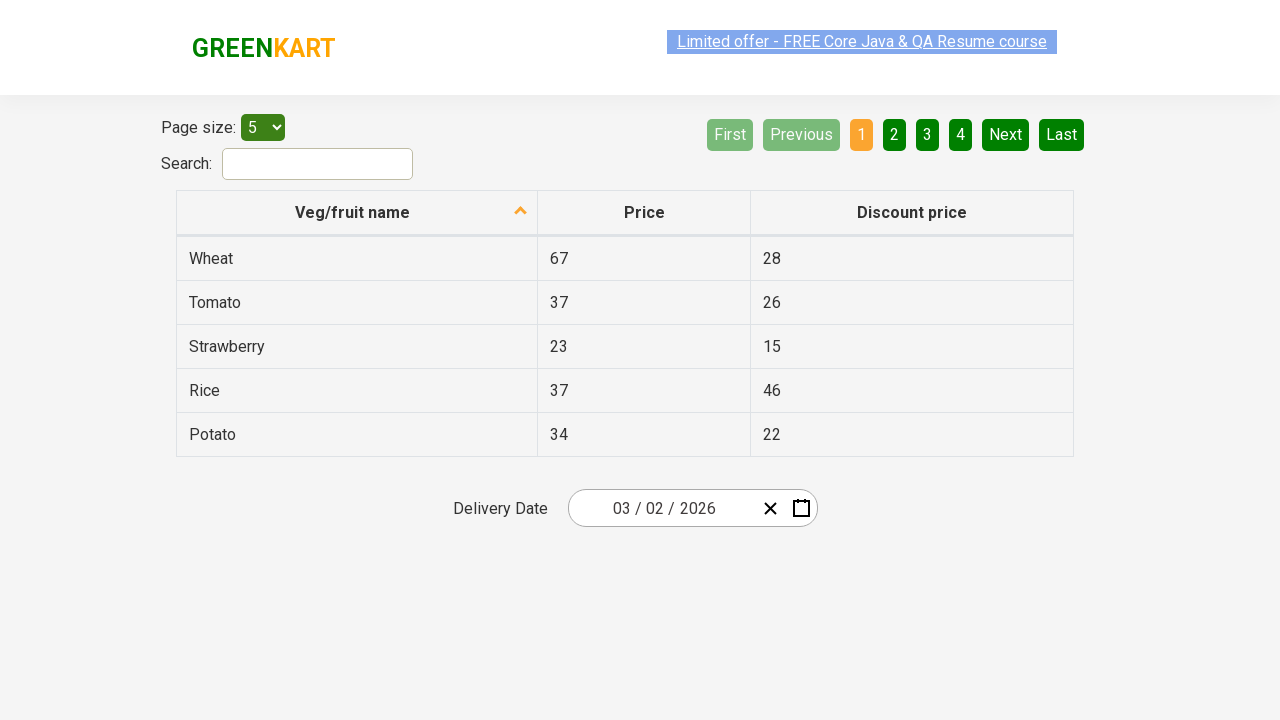

Clicked on Veg/fruit name column header to sort at (353, 212) on xpath=//span[text()='Veg/fruit name']
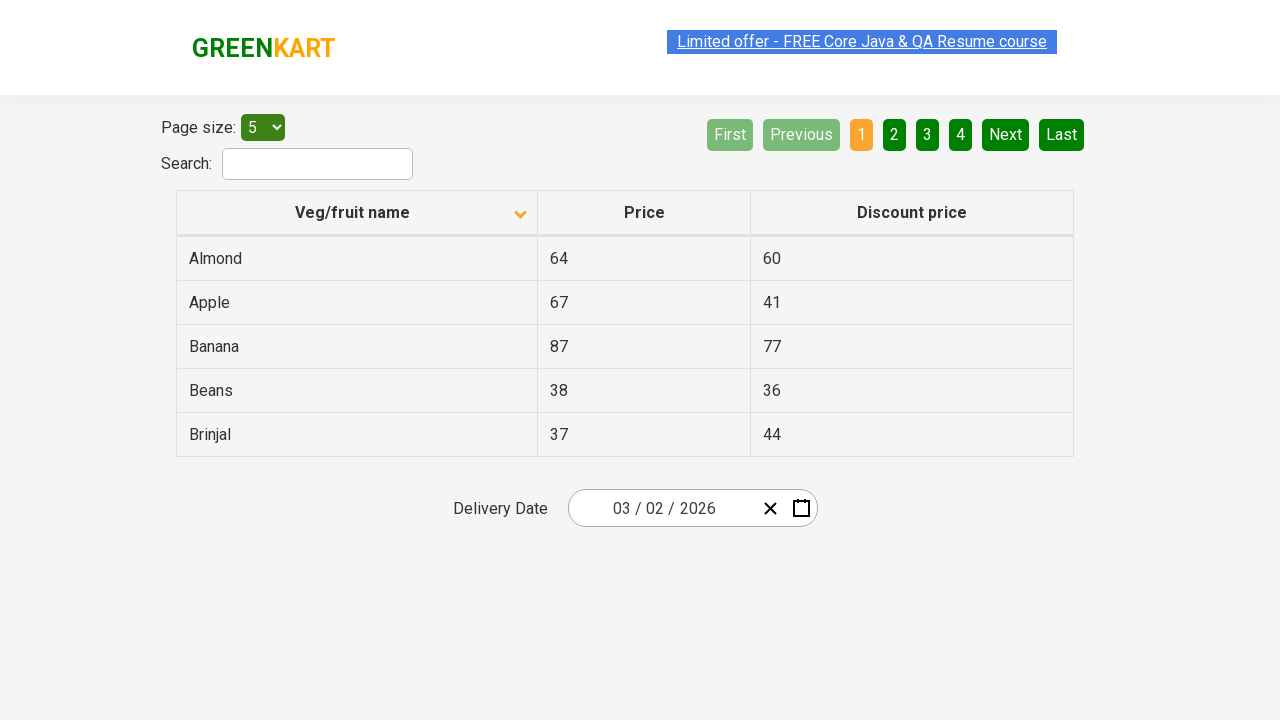

Waited for table rows to be populated
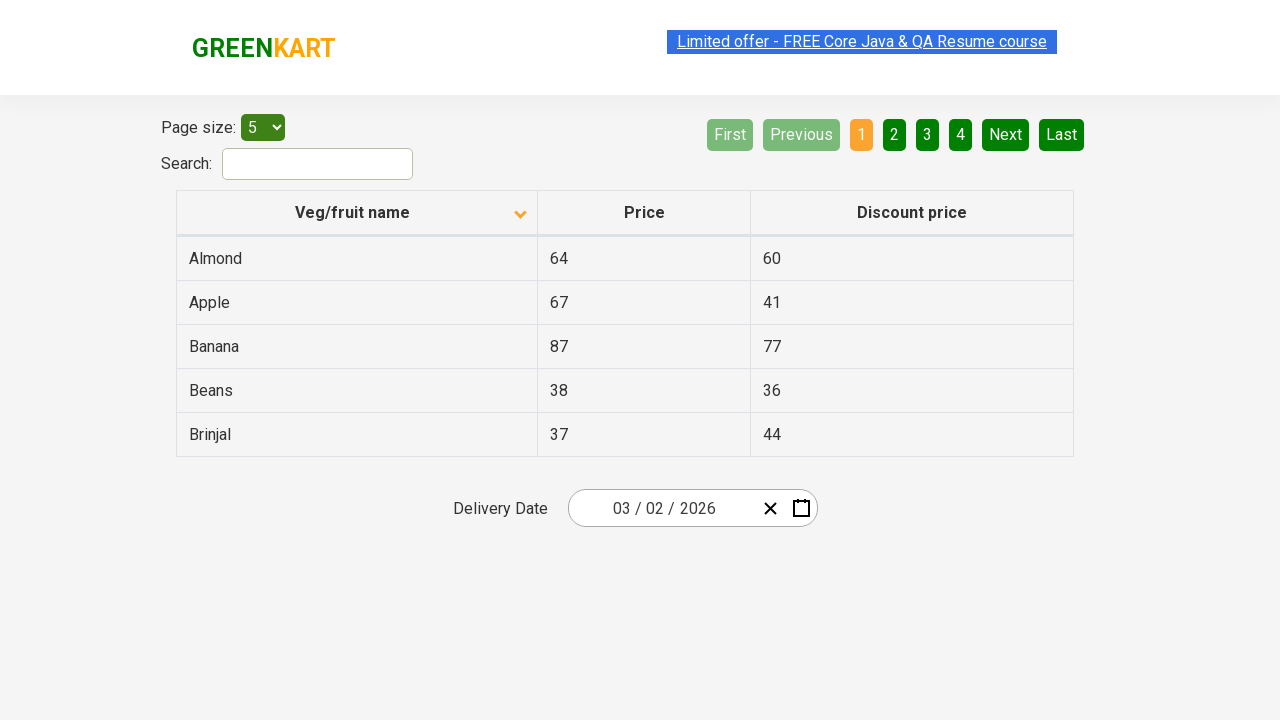

Retrieved all vegetable/fruit name elements from table
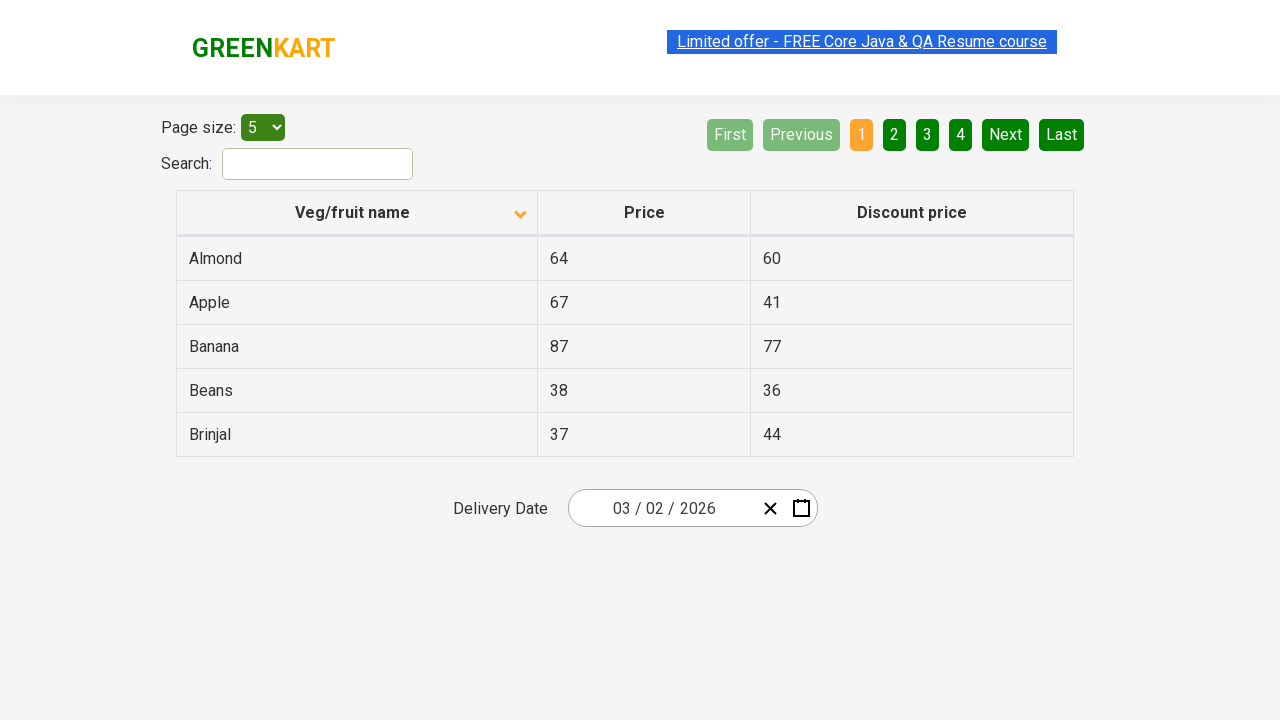

Collected all vegetable/fruit names into list from browser
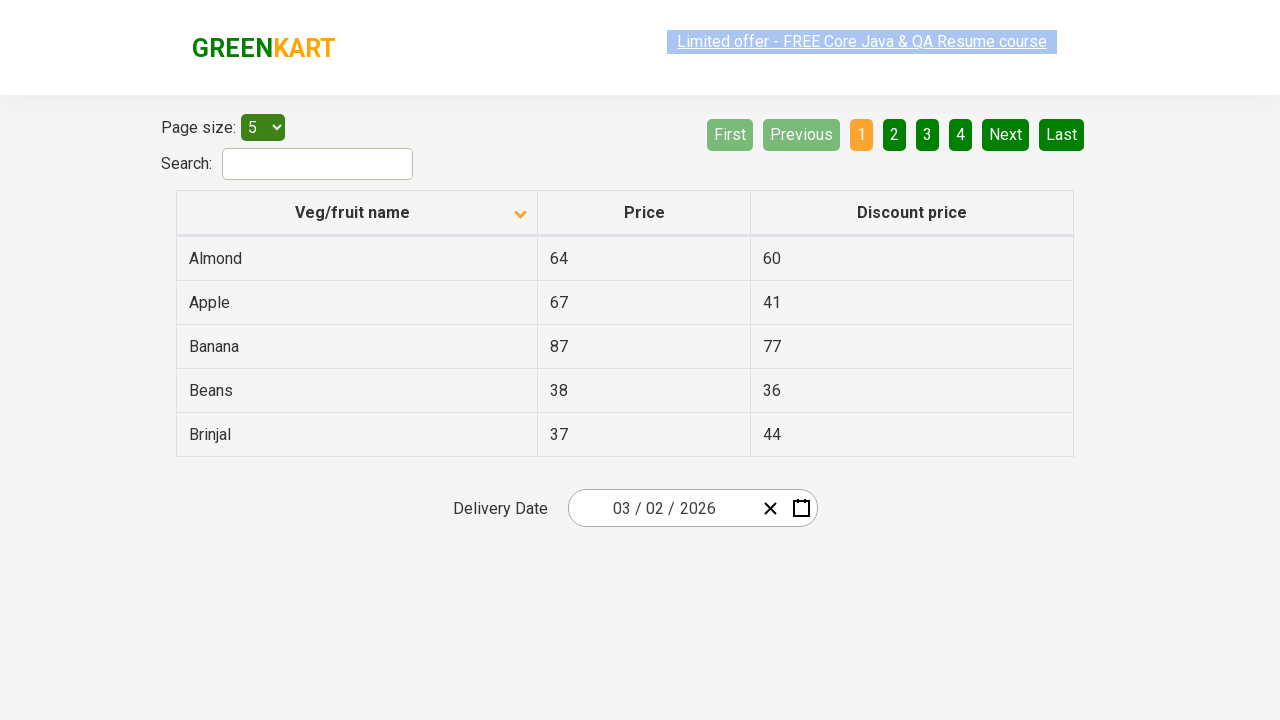

Created a backup copy of the browser-sorted list
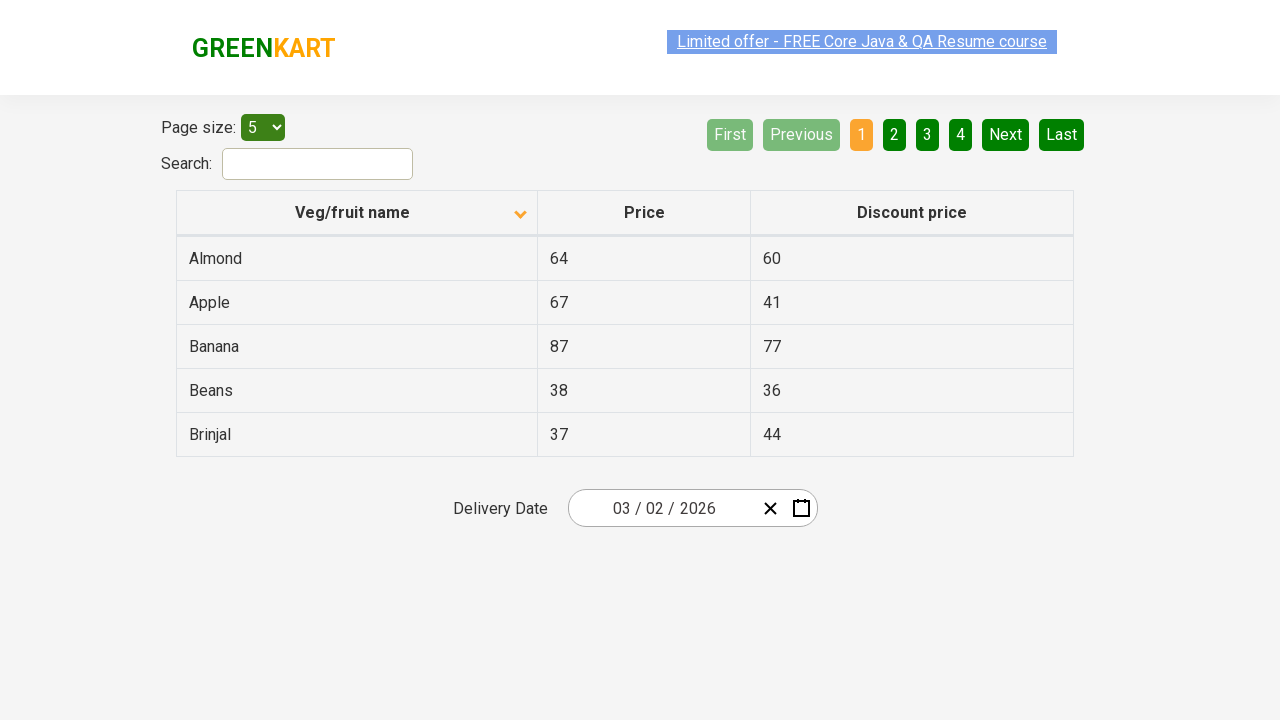

Sorted the vegetable list programmatically in alphabetical order
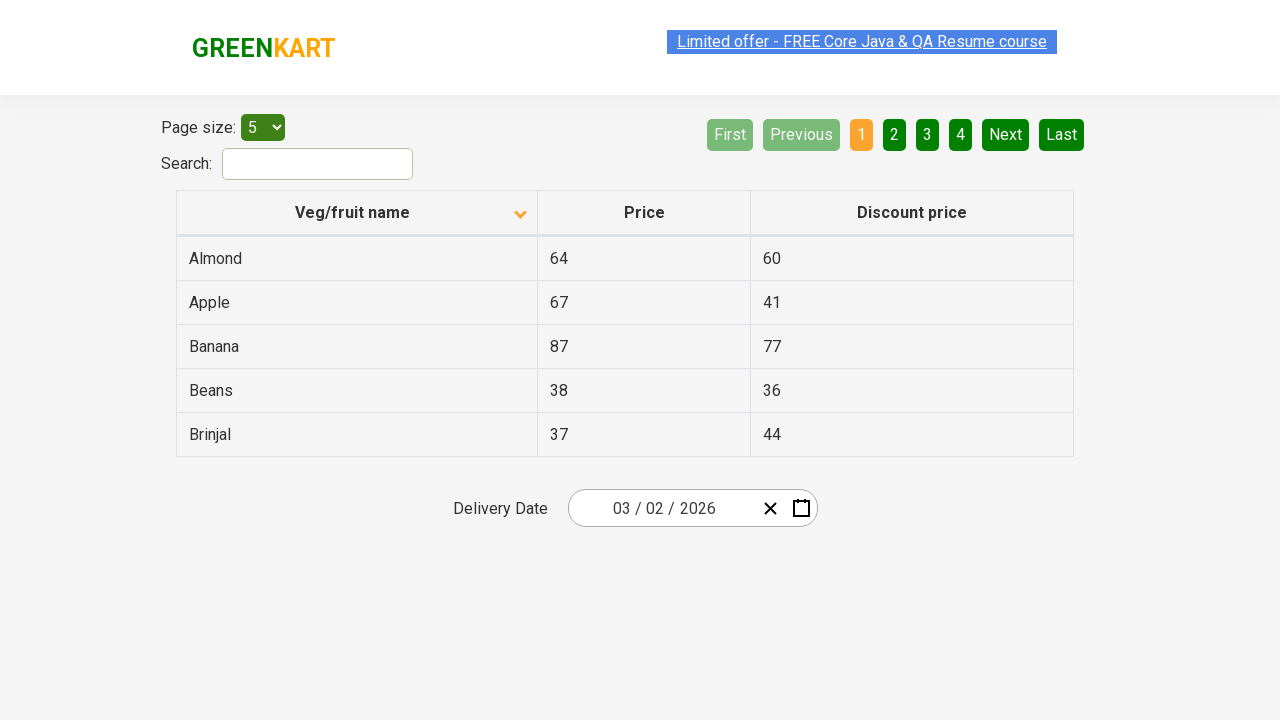

Verified that browser-sorted list matches alphabetically sorted list - sort is correct
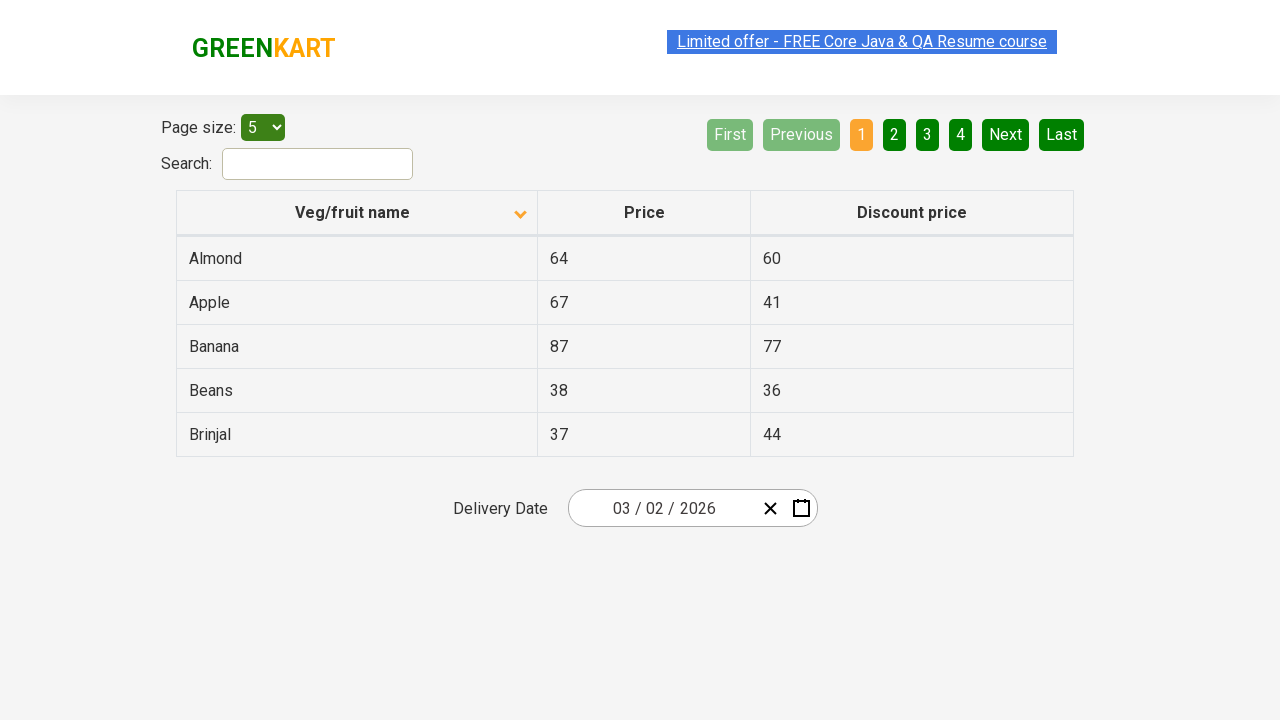

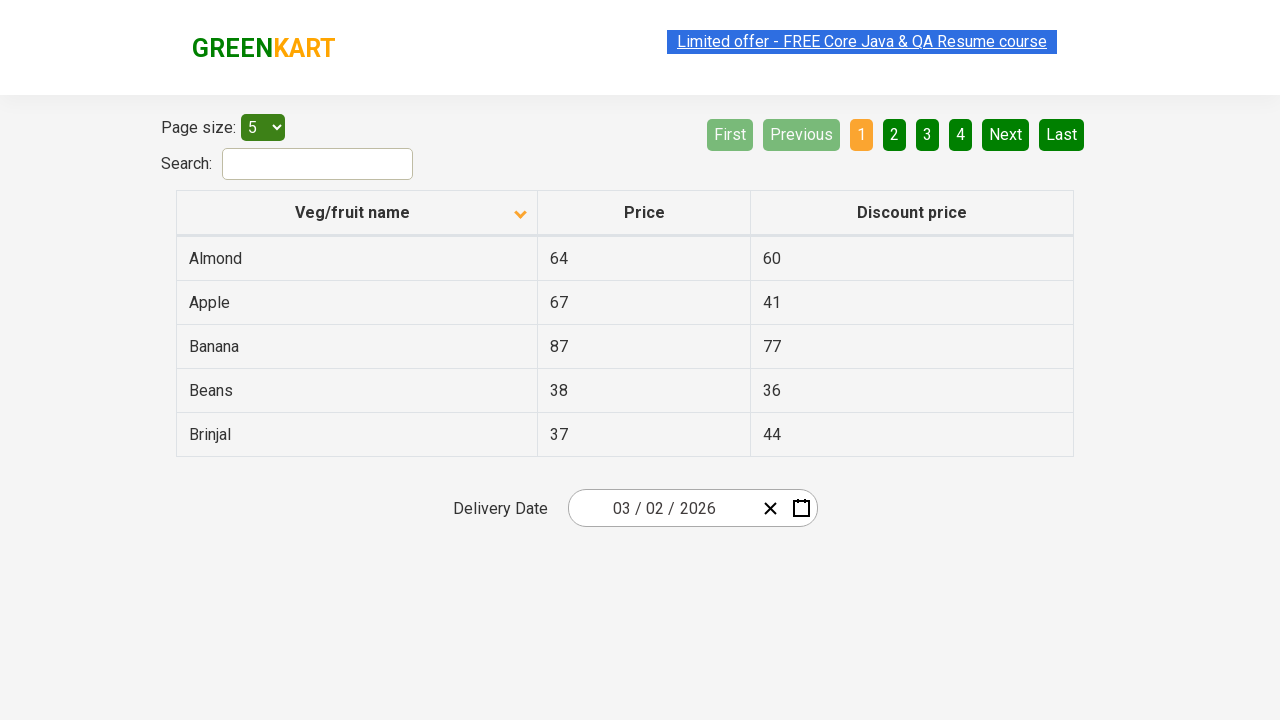